Tests slider drag-and-drop functionality on jQuery UI demo page by switching to an iframe and dragging the slider element horizontally.

Starting URL: http://jqueryui.com/slider/

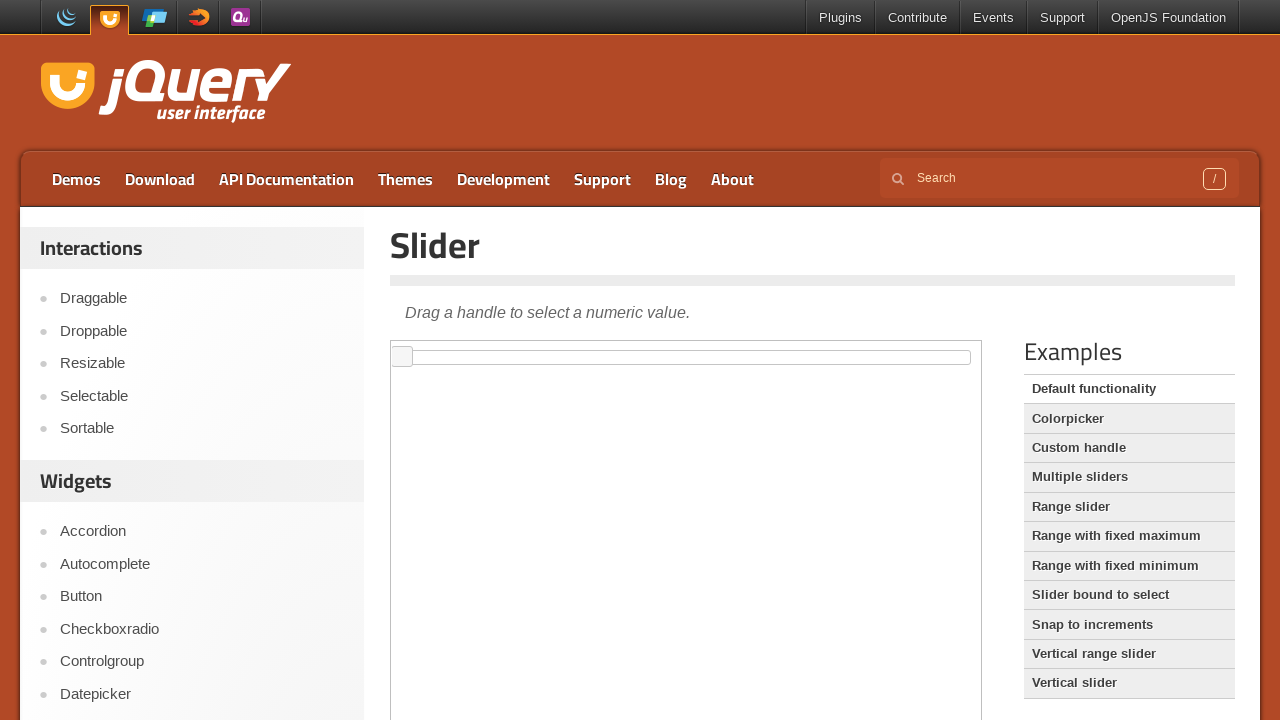

Waited for demo frame to load on jQuery UI slider page
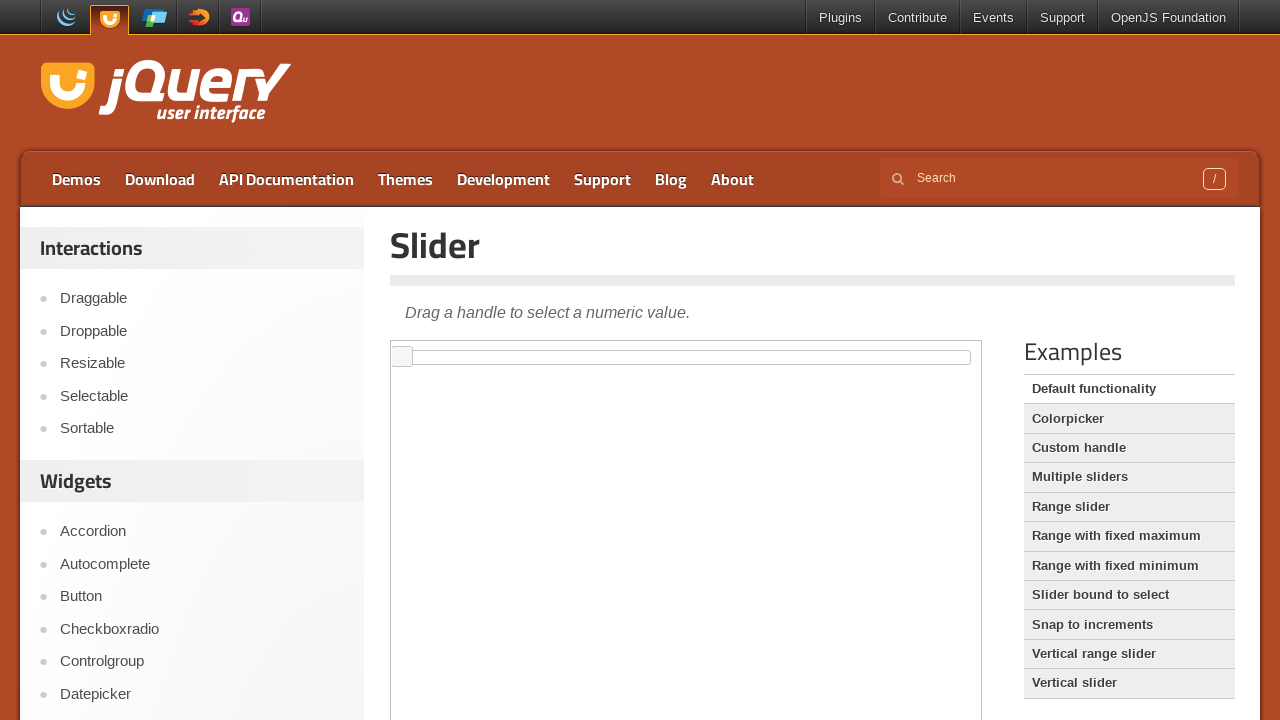

Located and switched to iframe containing slider demo
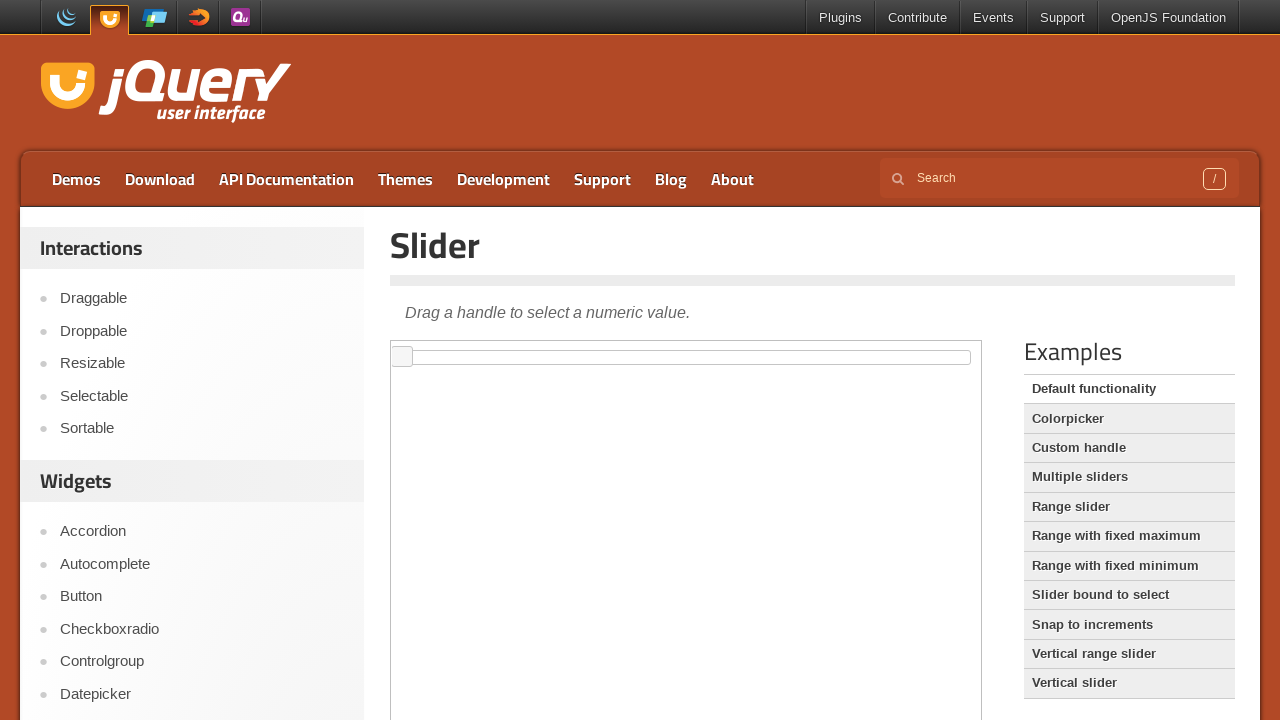

Waited for slider handle element to be present in iframe
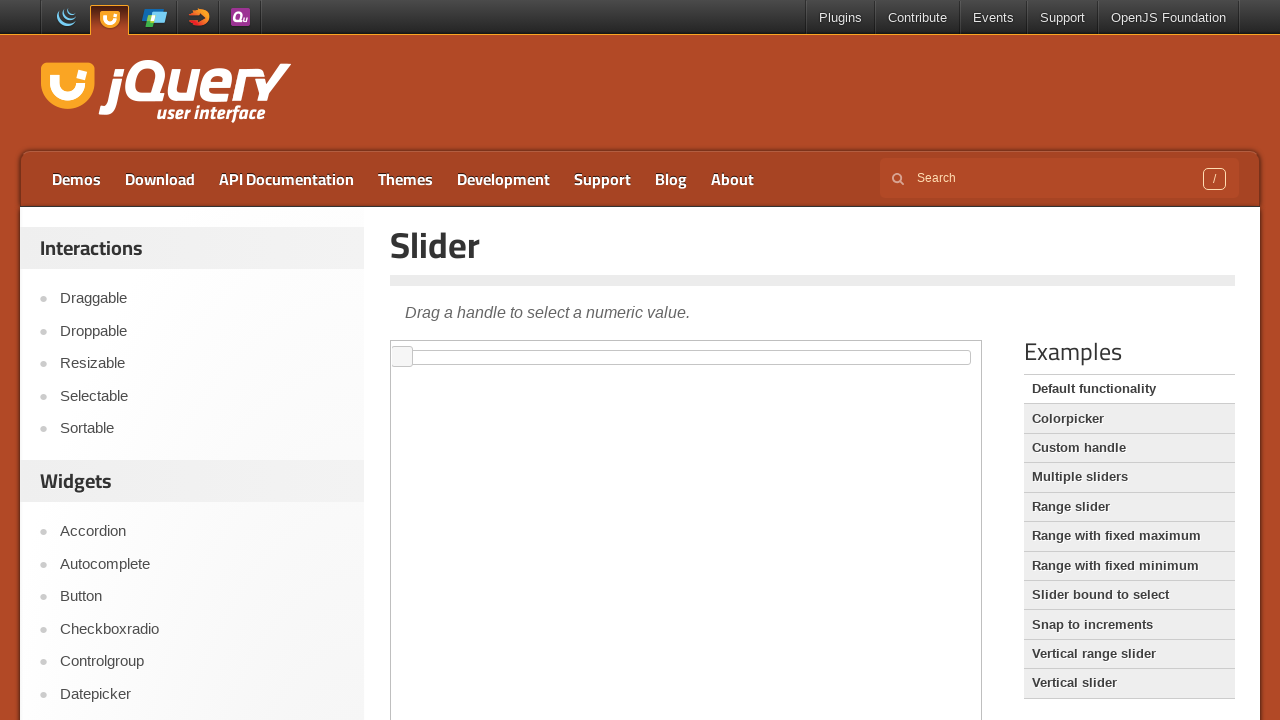

Located slider track element for drag reference
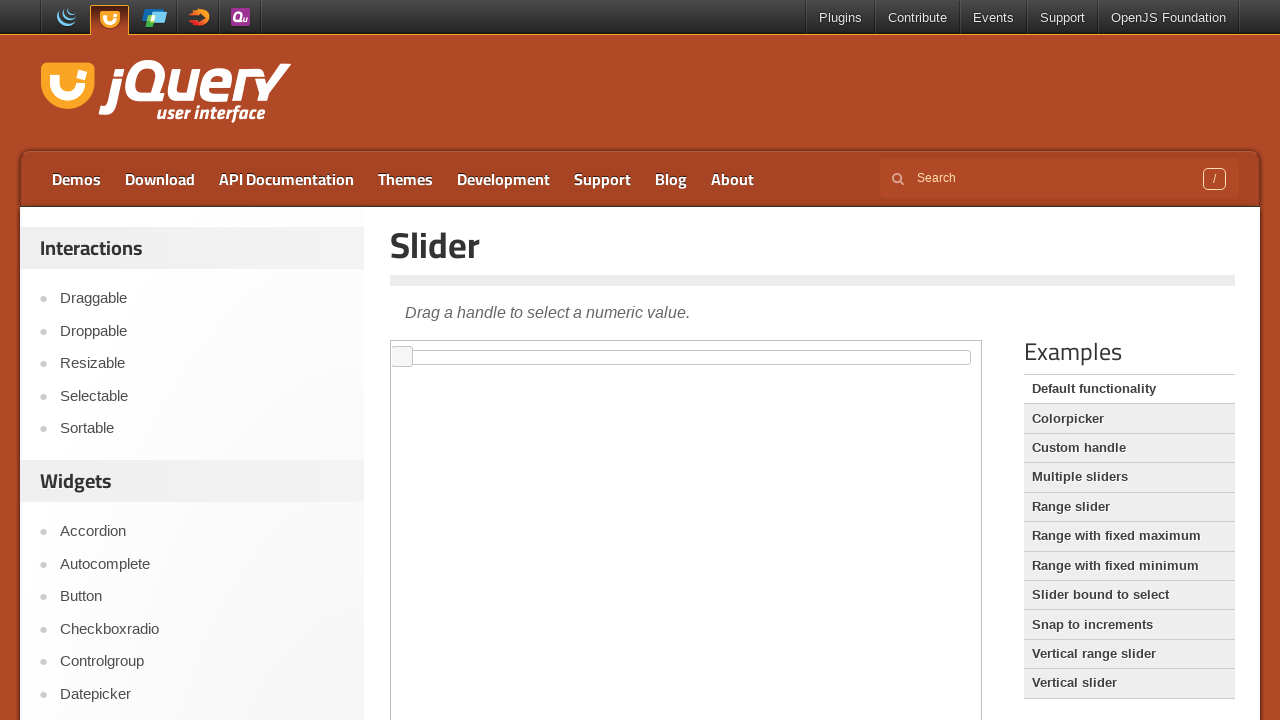

Dragged slider handle horizontally to the right by approximately 200 pixels at (701, 361)
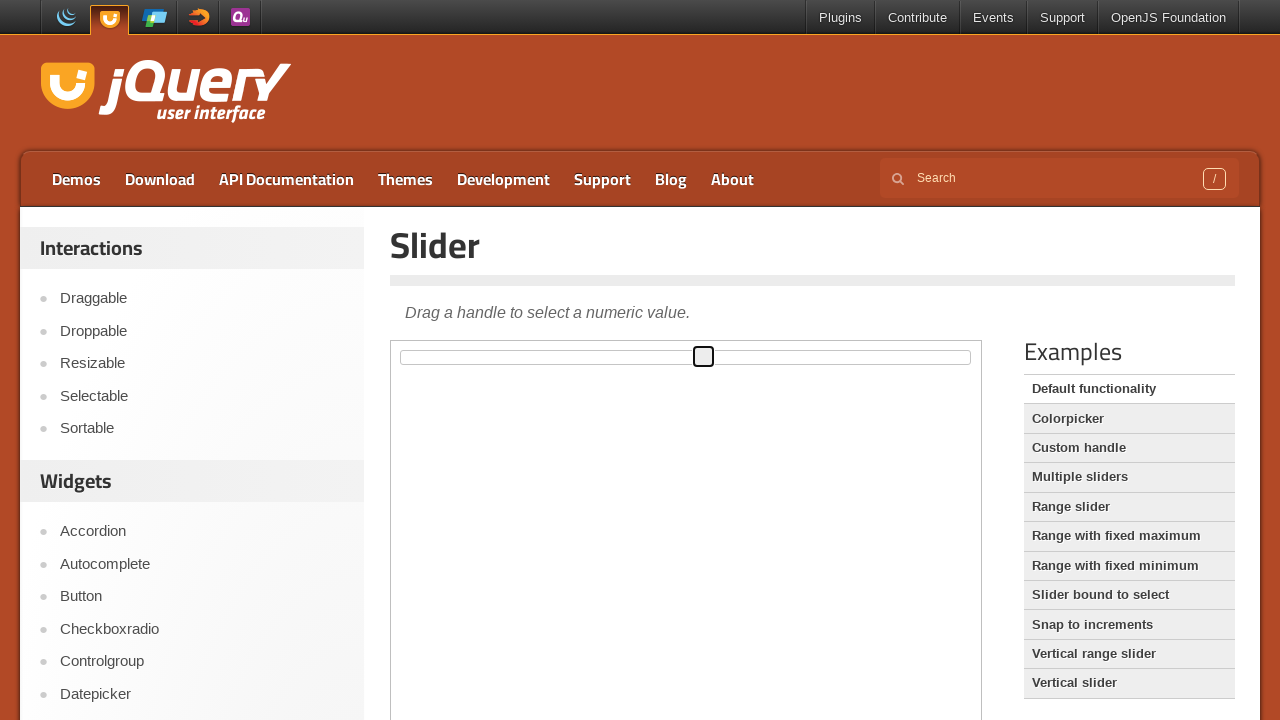

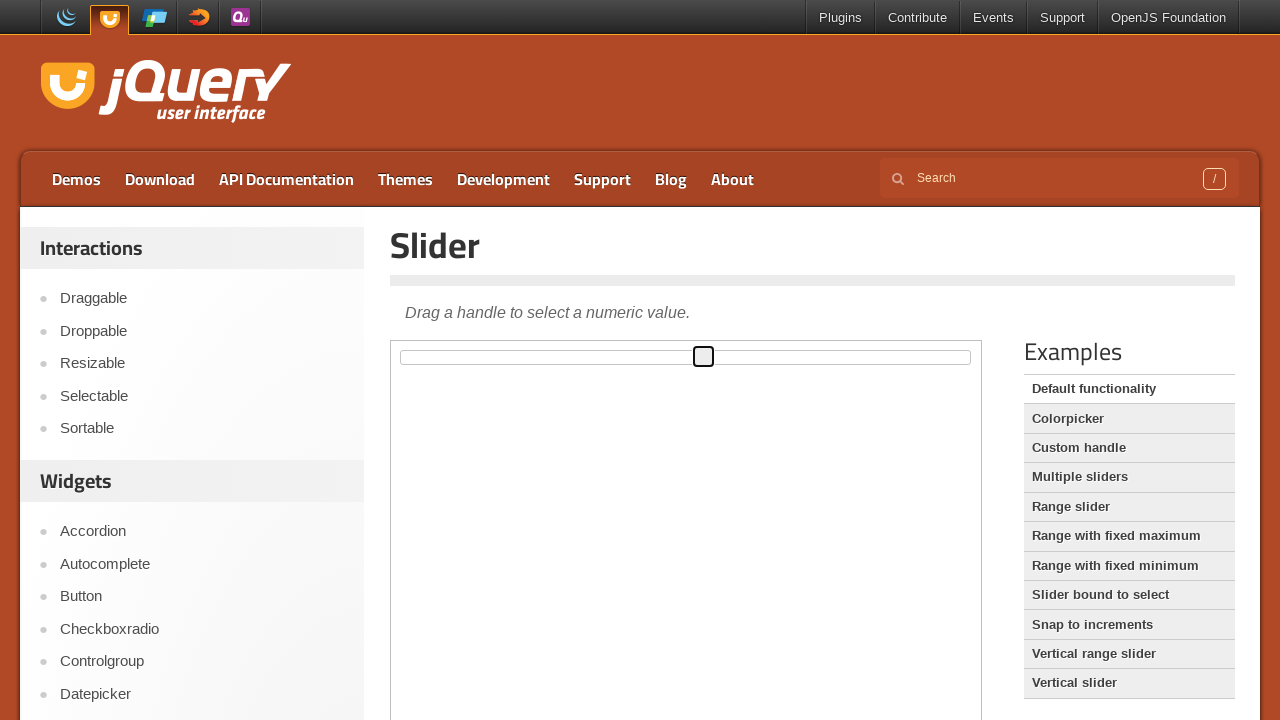